Tests checkbox functionality by navigating to the Checkboxes page, clicking on checkboxes in a specific order, and verifying their checked states toggle correctly.

Starting URL: https://the-internet.herokuapp.com/

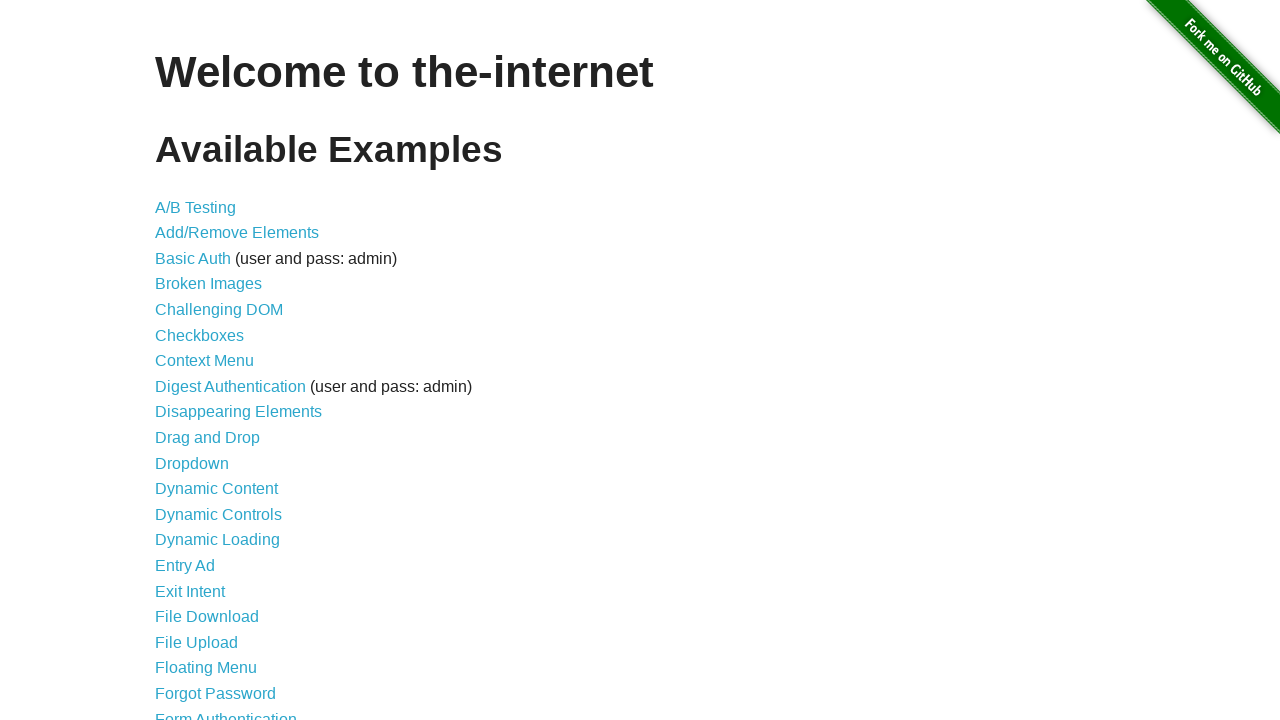

Clicked on Checkboxes link to navigate to checkboxes page at (200, 335) on xpath=//a[@href='/checkboxes']
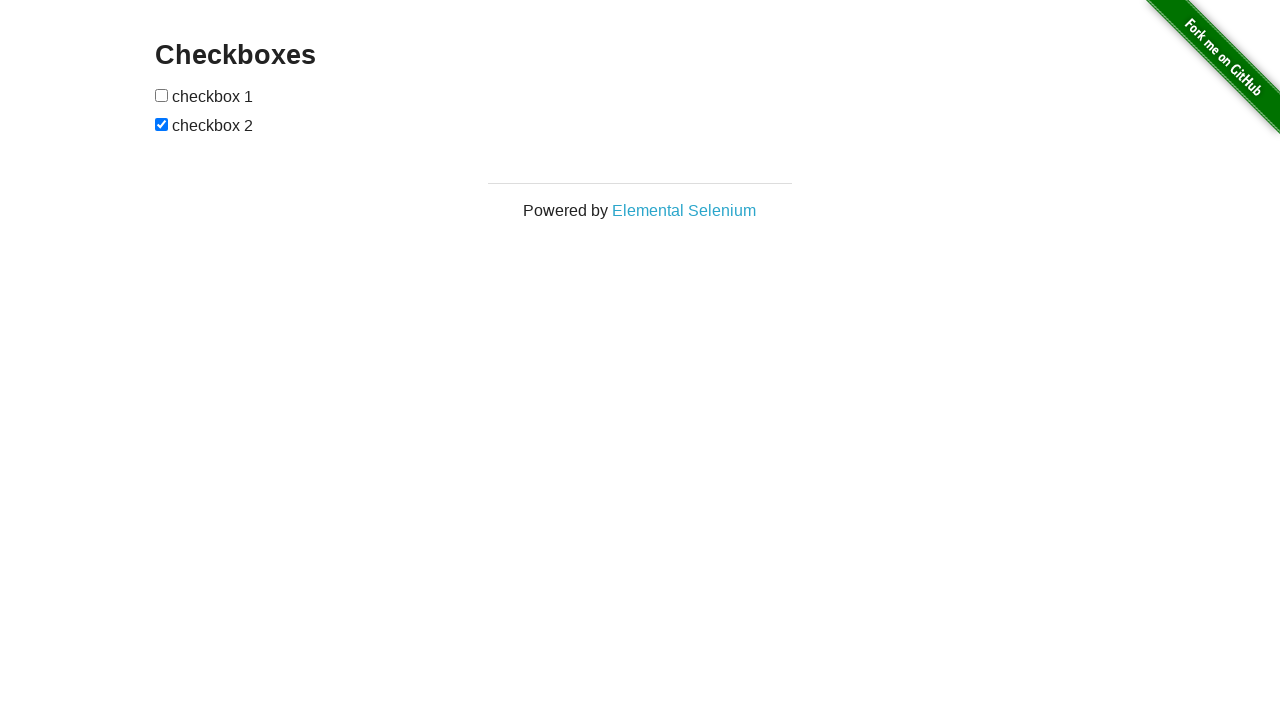

Located first checkbox element
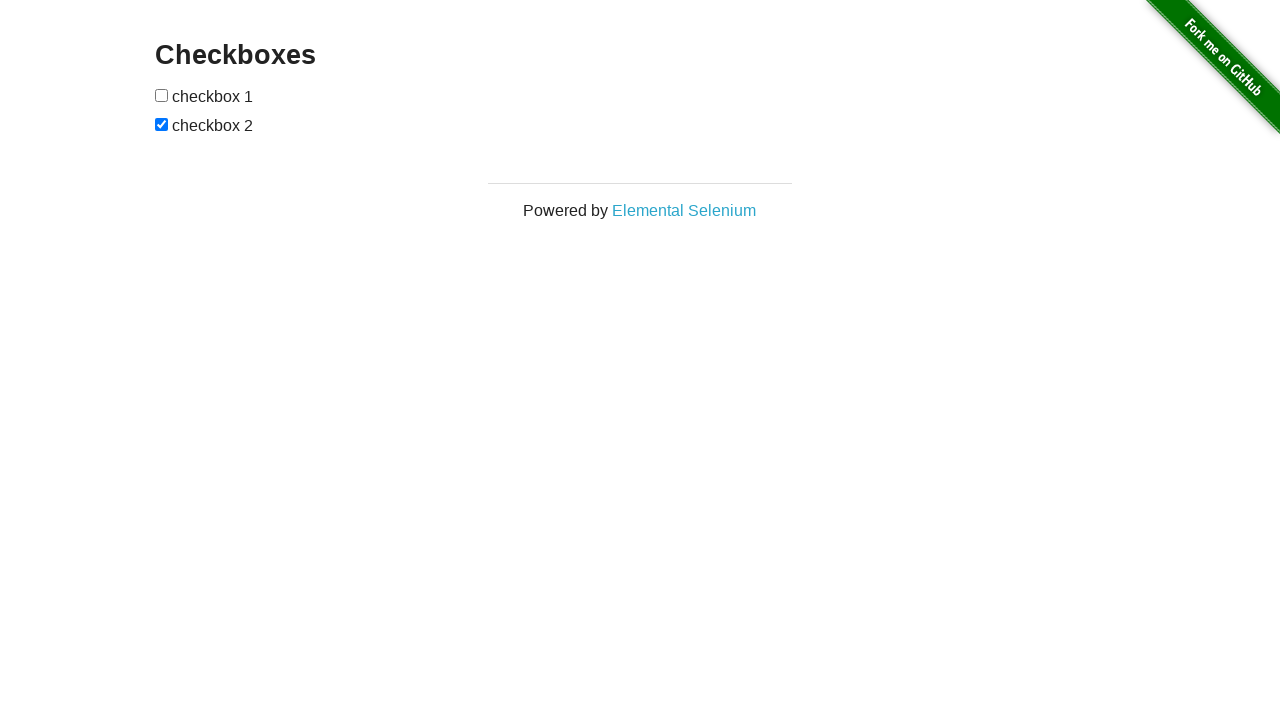

Located second checkbox element
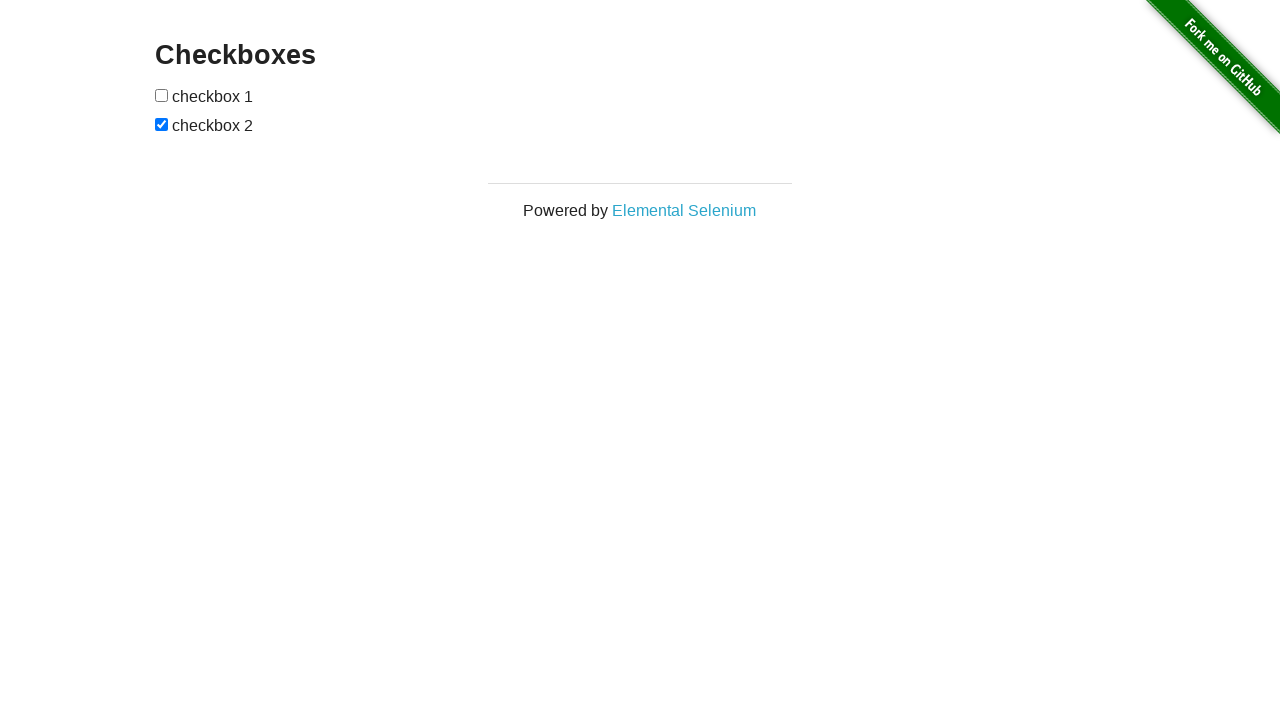

Clicked first checkbox at (162, 95) on xpath=//form[@id='checkboxes']/input[1]
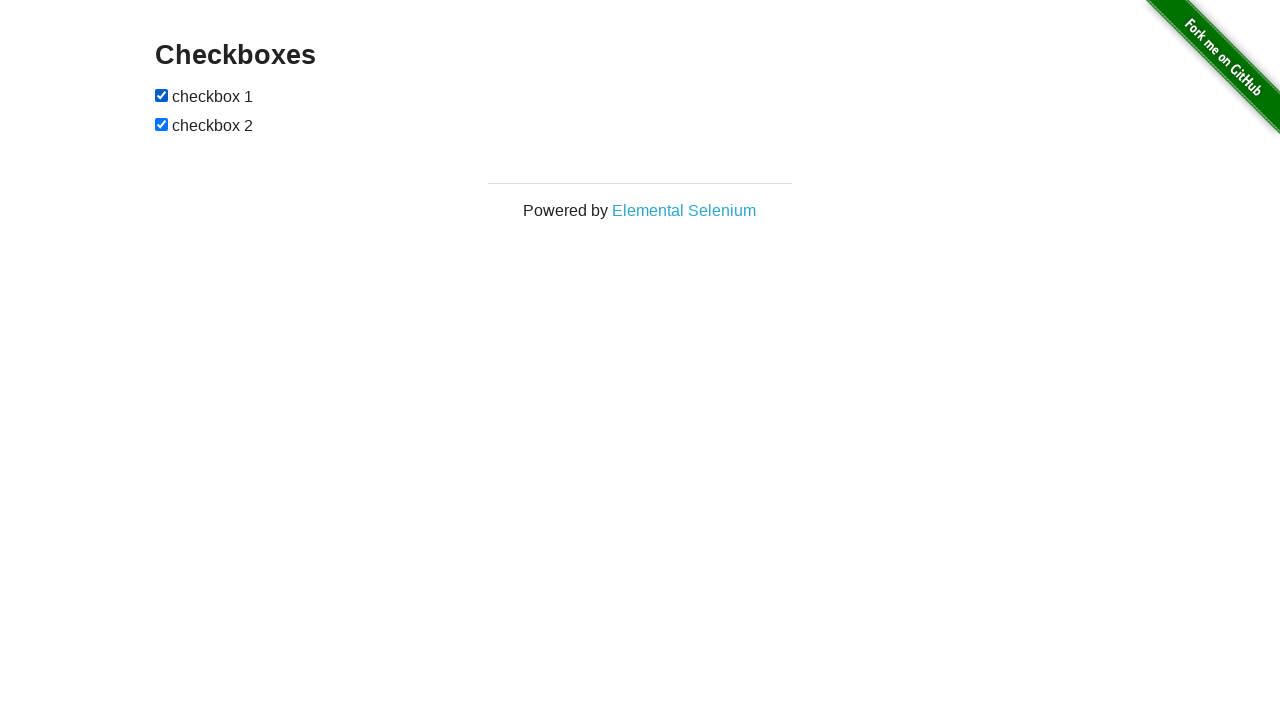

Verified first checkbox is checked
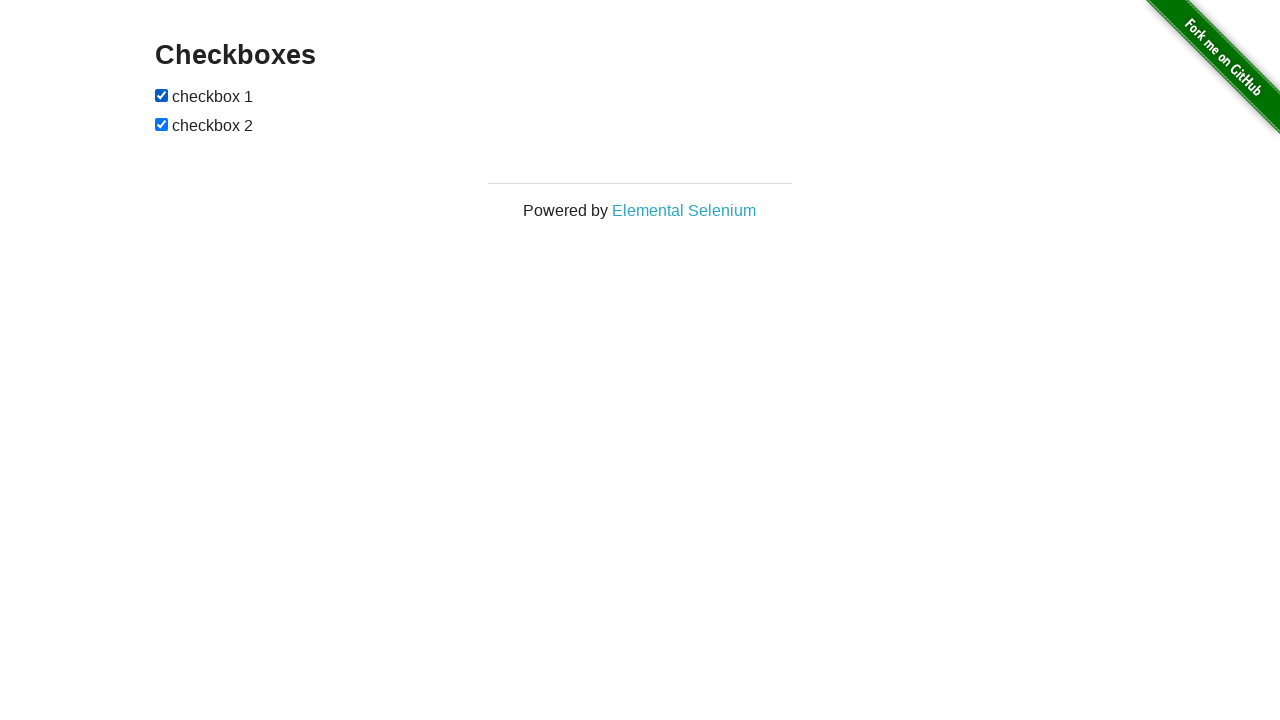

Clicked second checkbox at (162, 124) on xpath=//form[@id='checkboxes']/input[2]
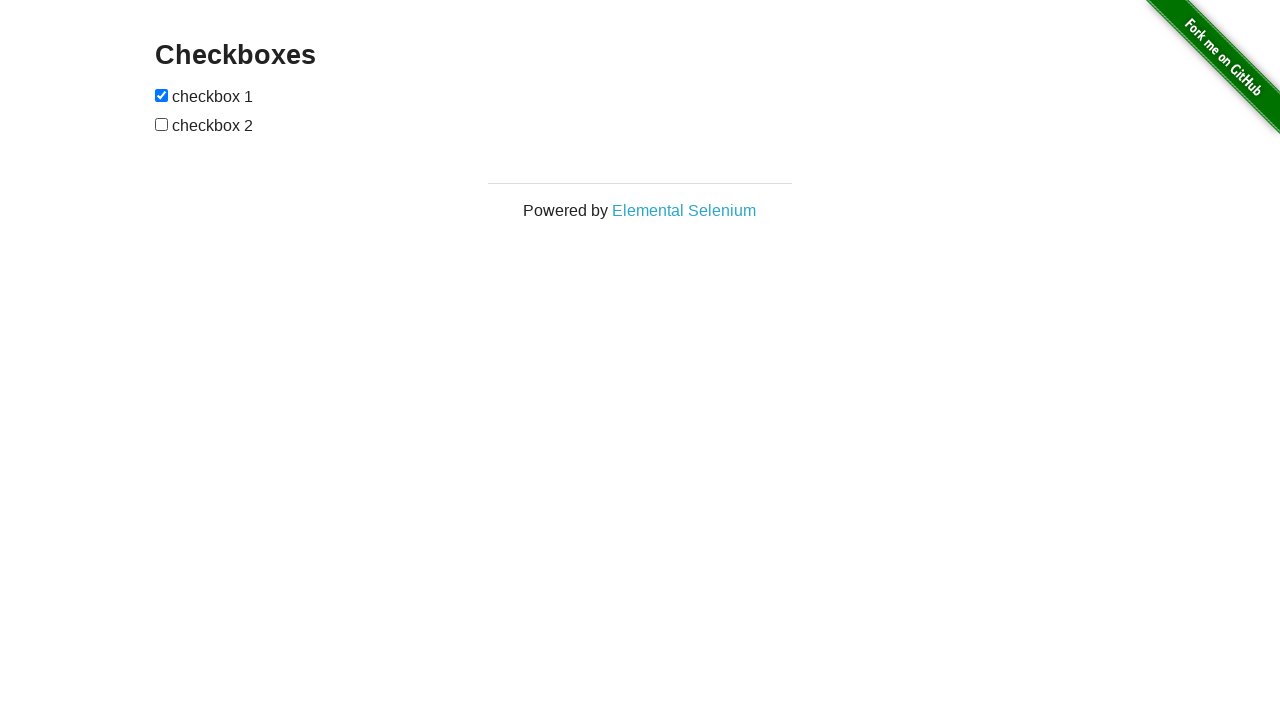

Verified second checkbox is unchecked
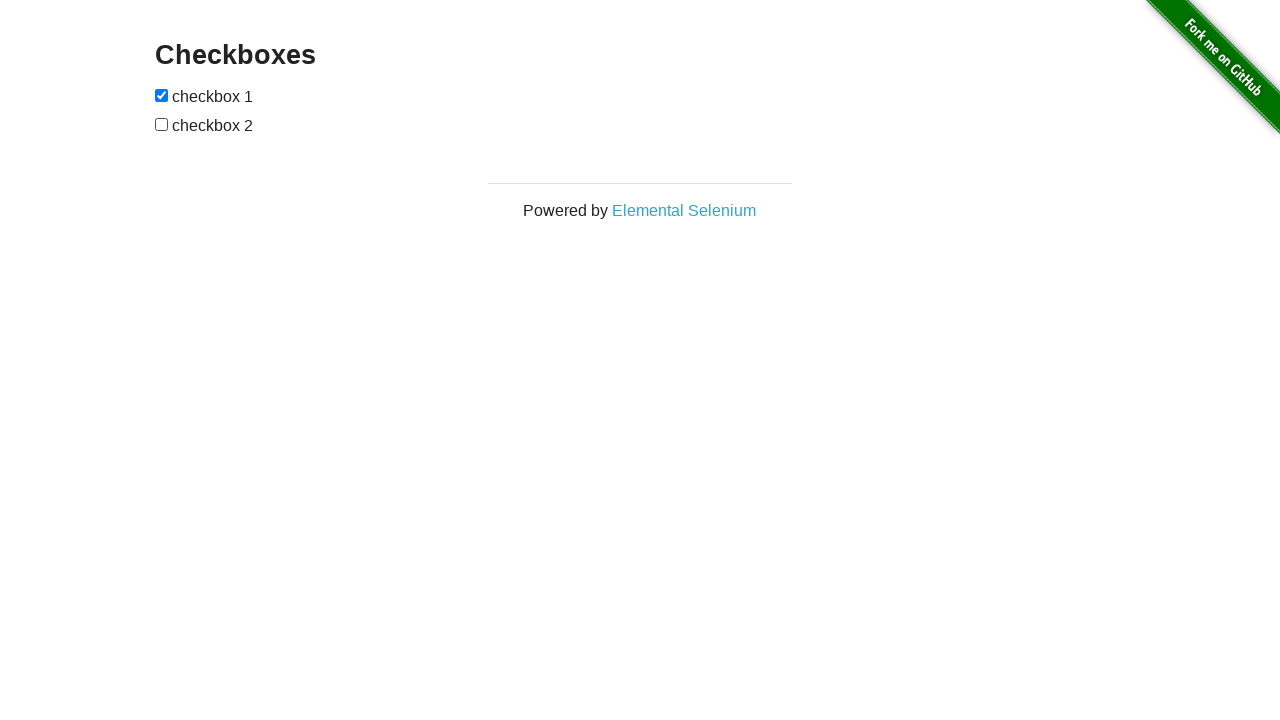

Retrieved checked attribute value for first checkbox
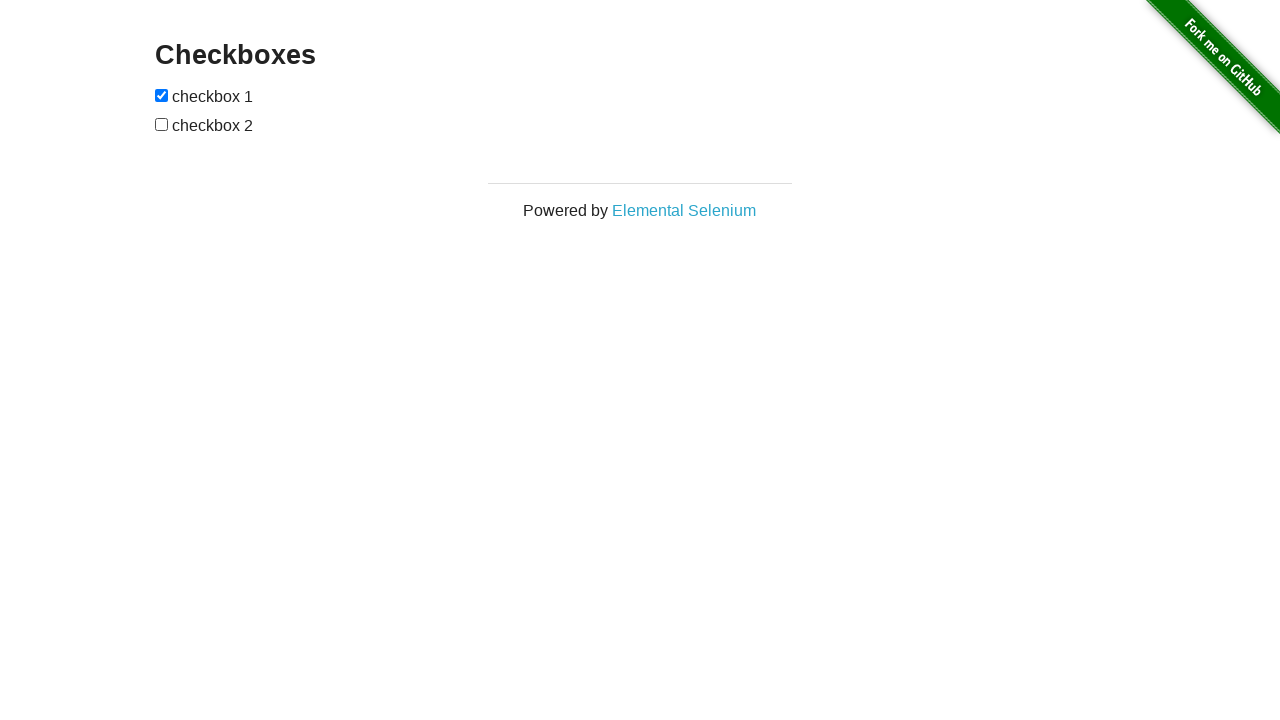

Retrieved checked attribute value for second checkbox
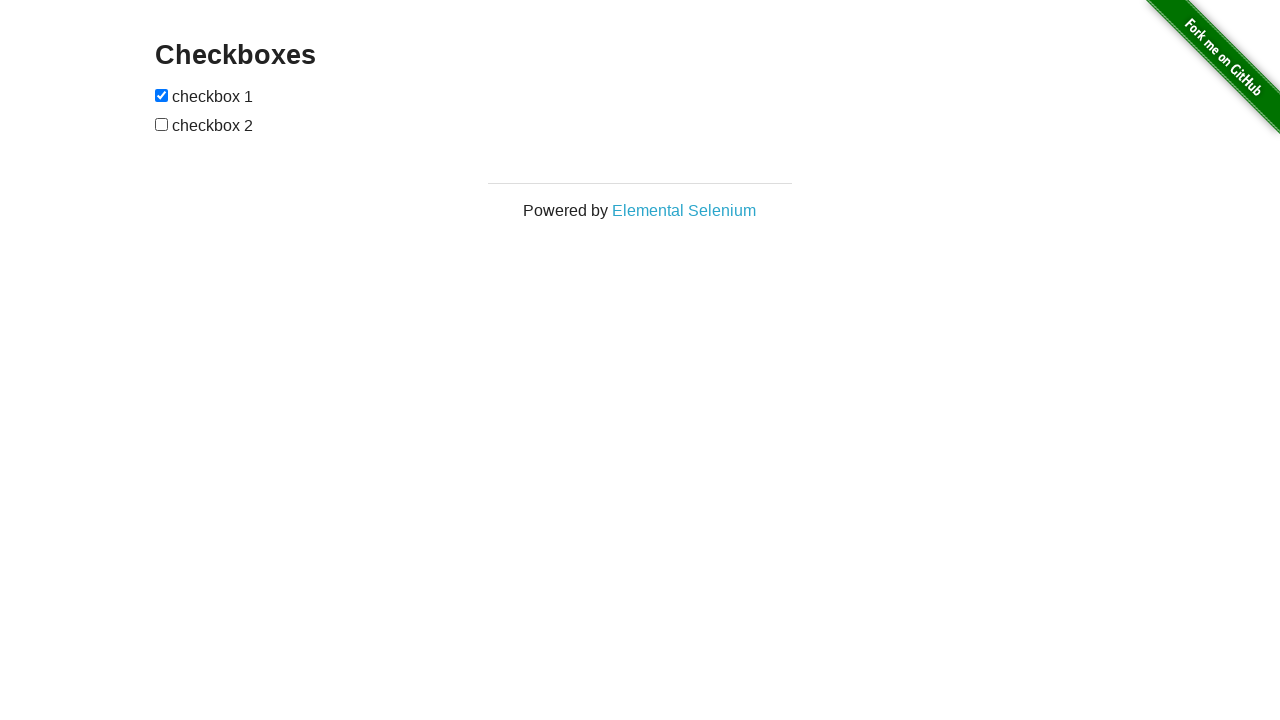

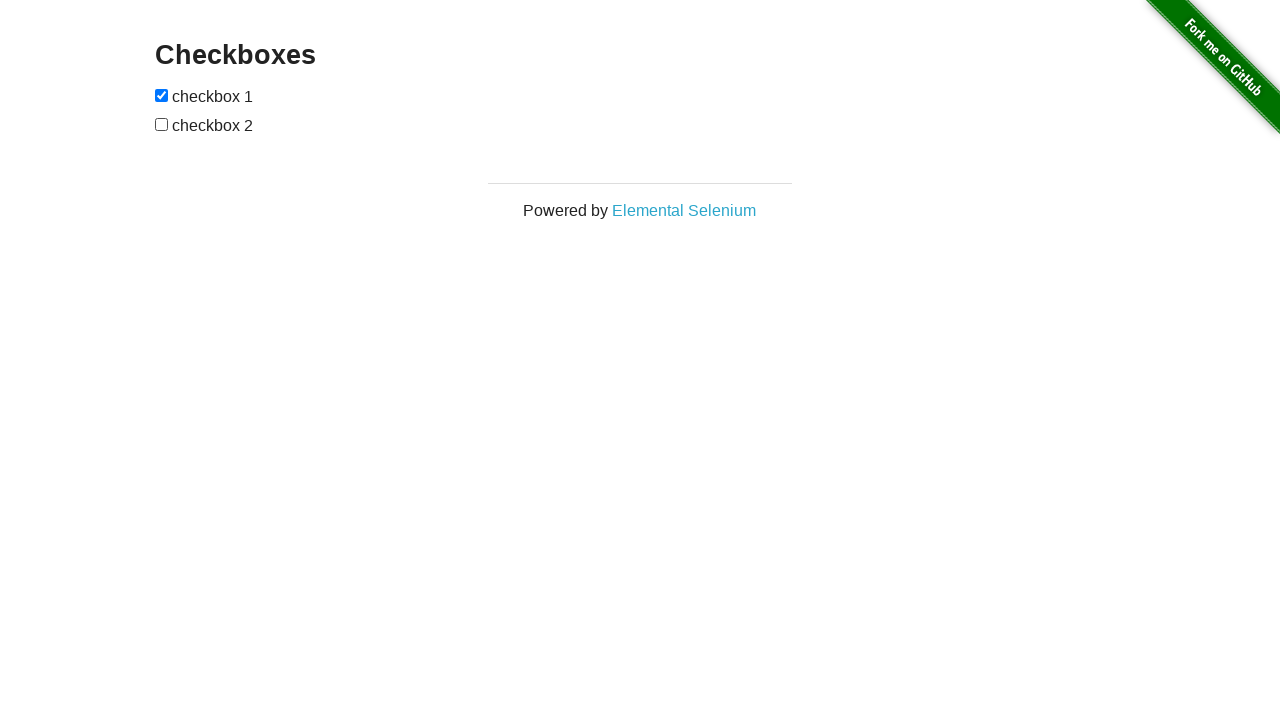